Tests table sorting by clicking the "Due" column header and verifying the values are sorted in ascending order

Starting URL: http://the-internet.herokuapp.com/tables

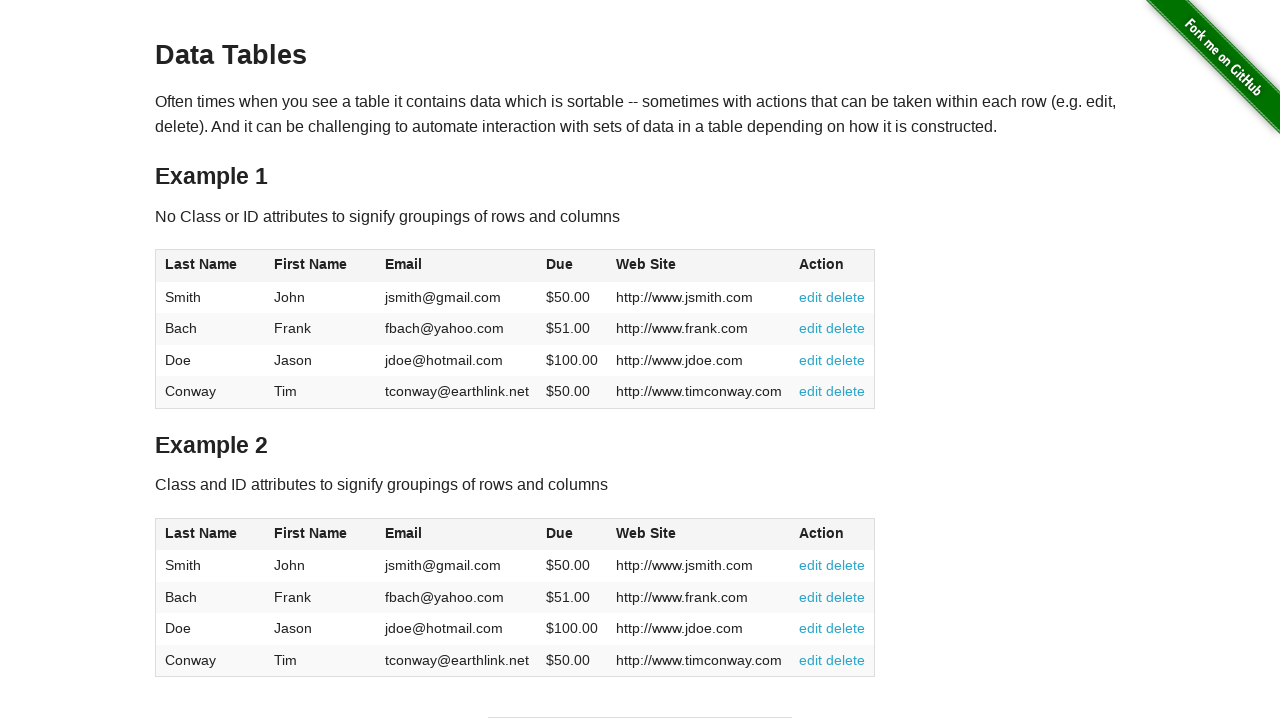

Clicked the Due column header to sort ascending at (572, 266) on #table1 thead tr th:nth-of-type(4)
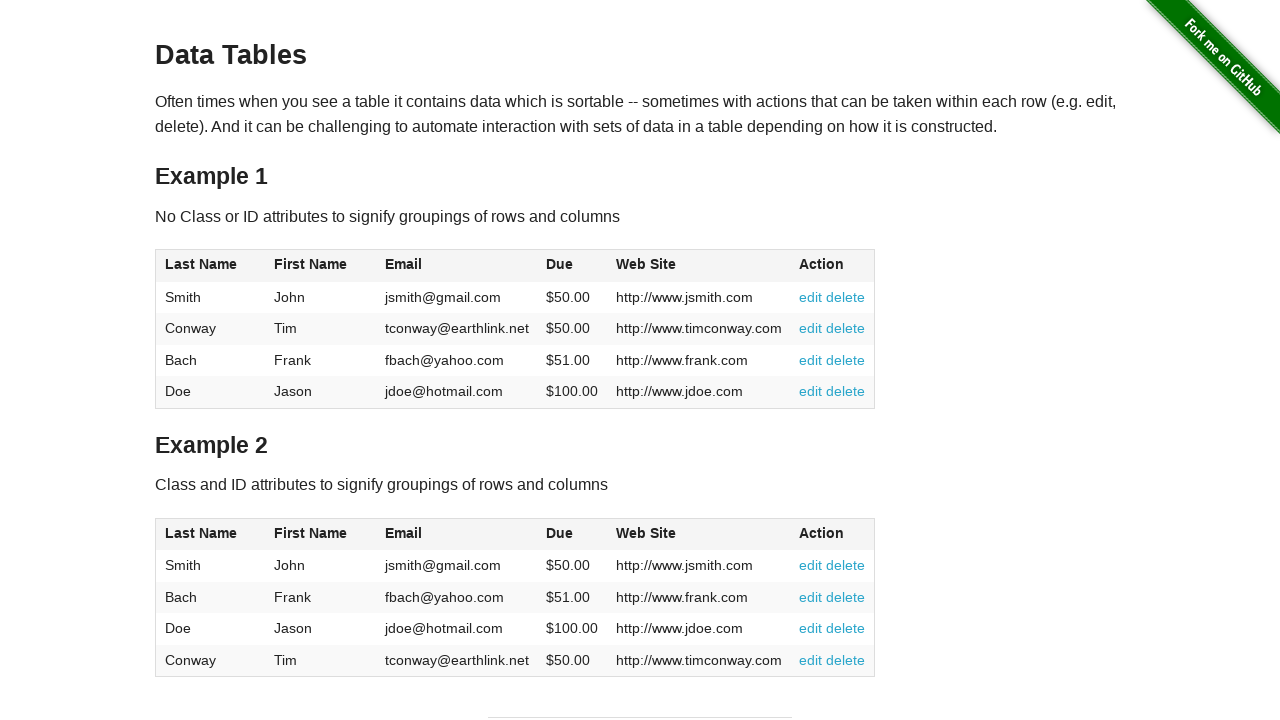

Waited for table to be sorted and Due column loaded
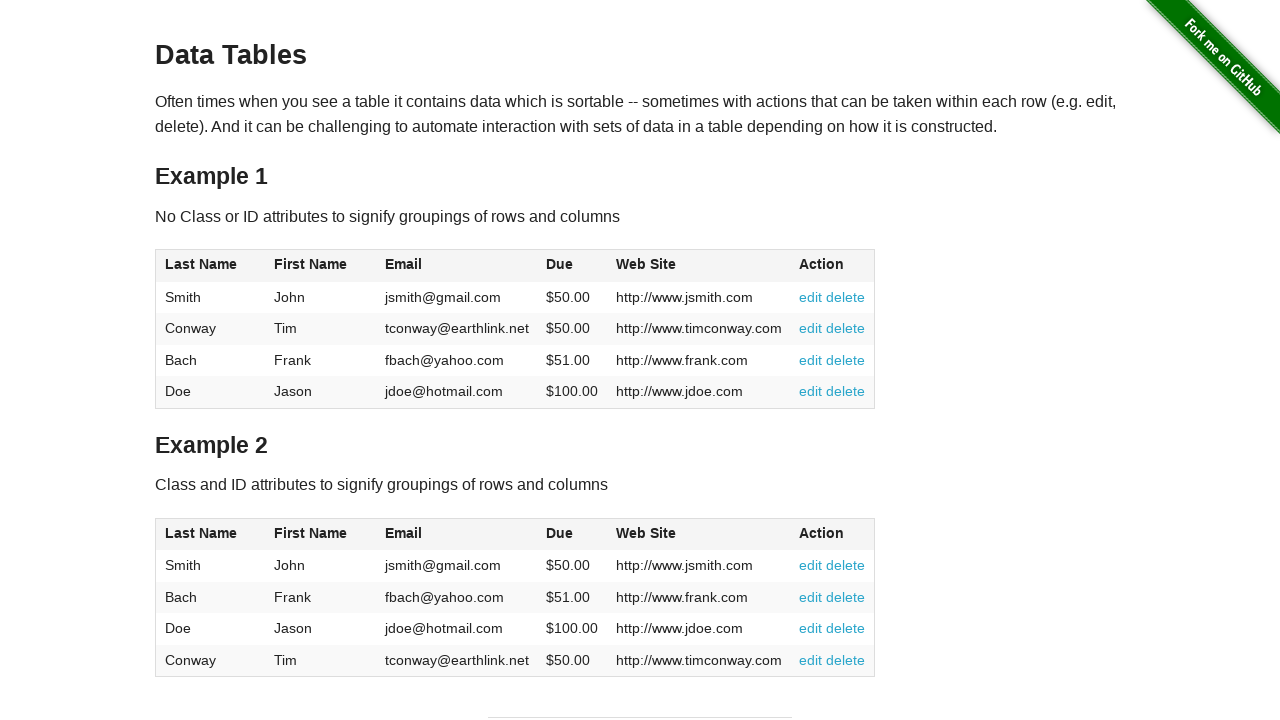

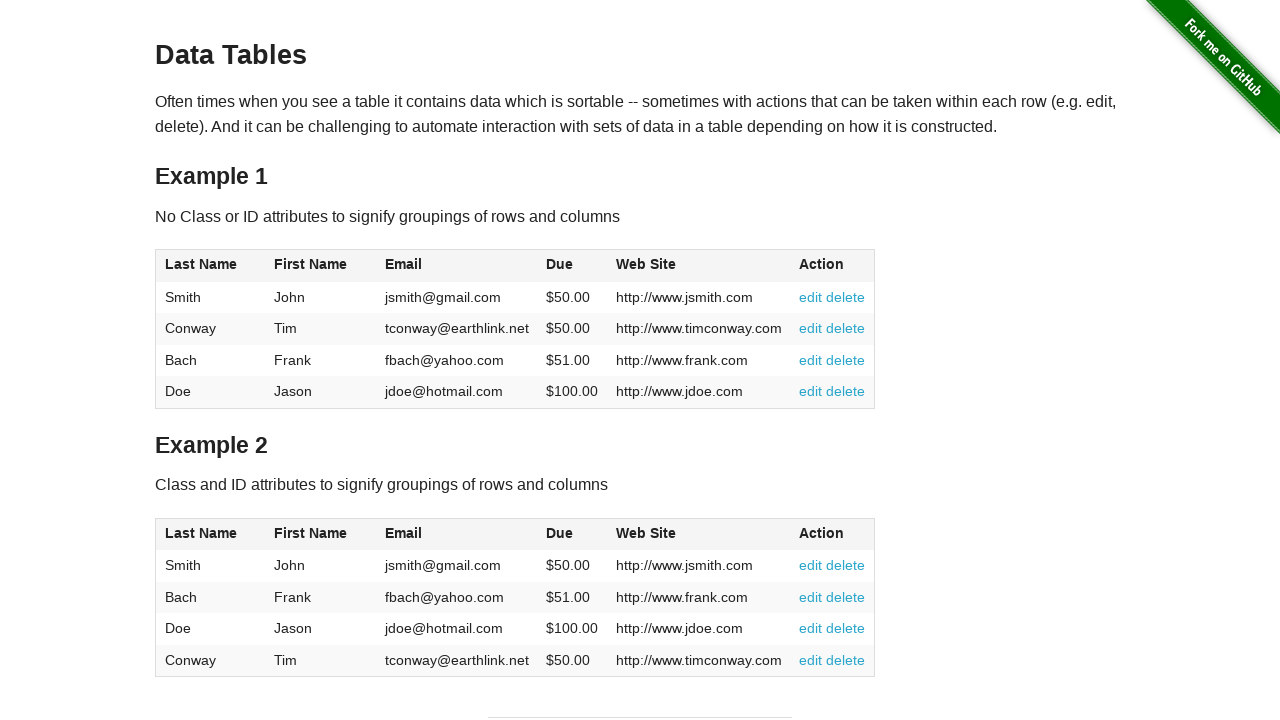